Tests working with multiple browser windows by clicking a link that opens a new window, then switching between windows using window handles and verifying page titles.

Starting URL: https://the-internet.herokuapp.com/windows

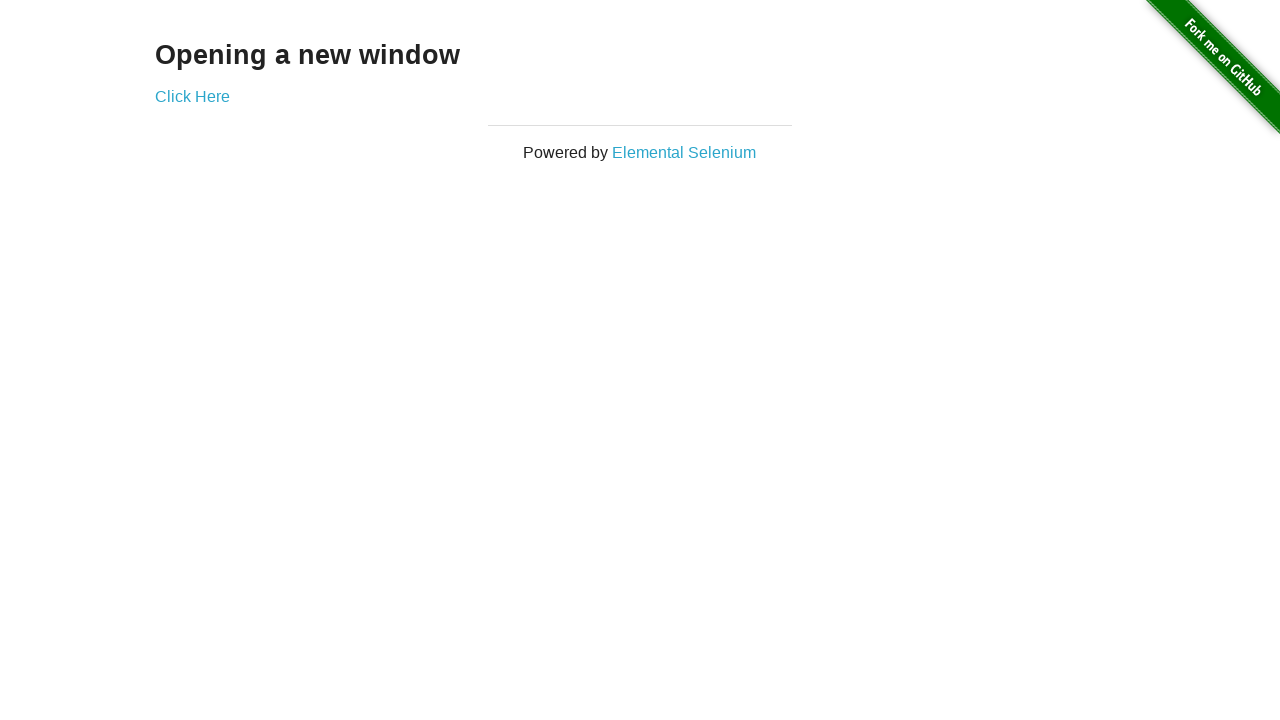

Clicked the link to open a new window at (192, 96) on .example a
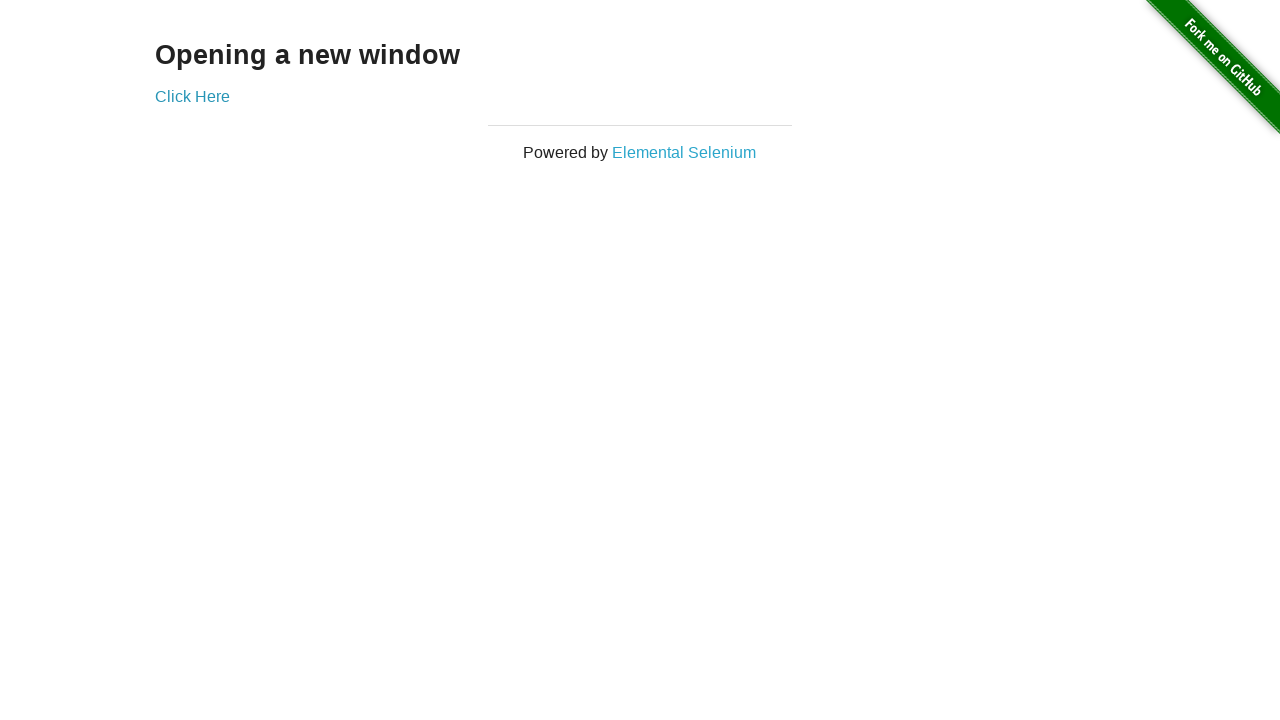

New window opened and context captured at (192, 96) on .example a
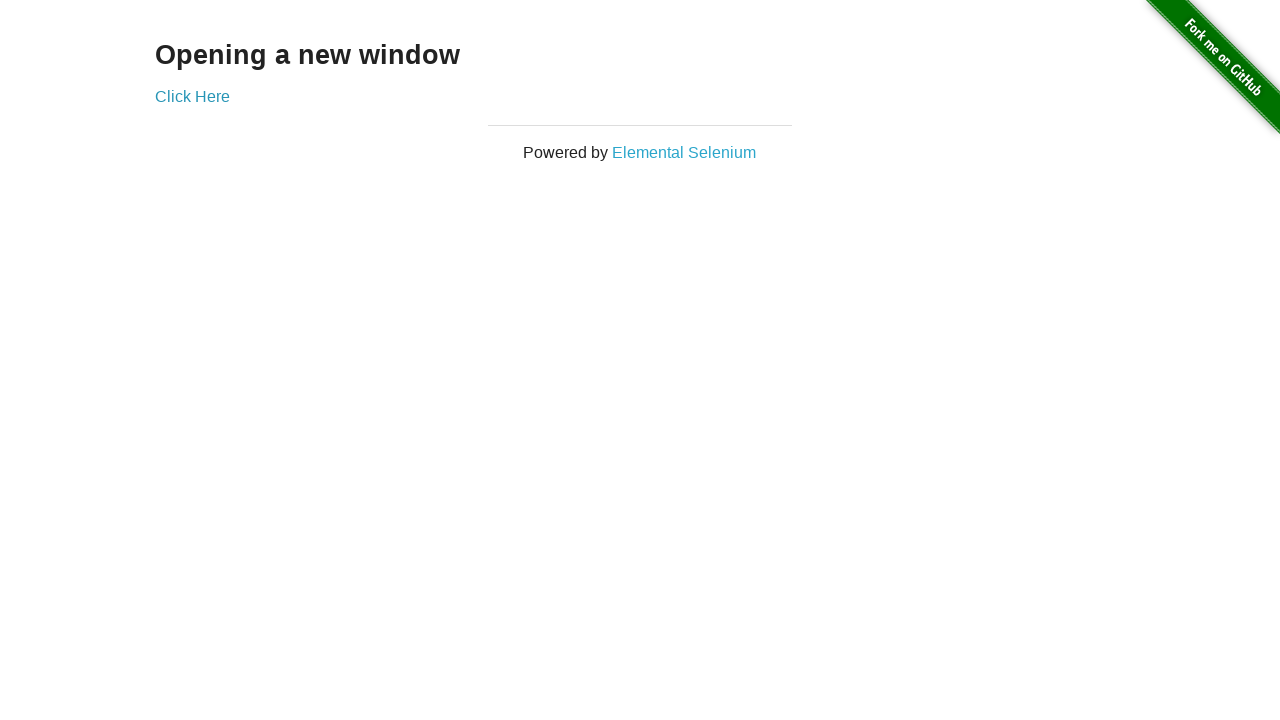

Retrieved new page object from context
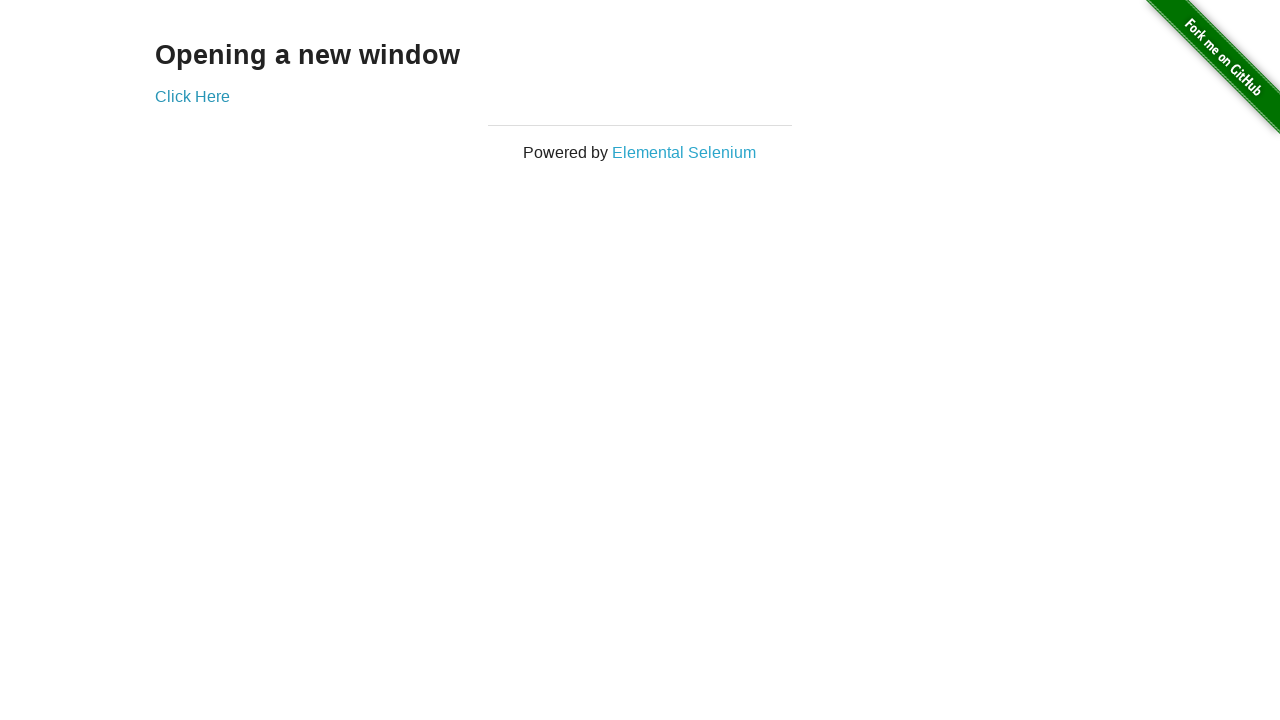

New page finished loading
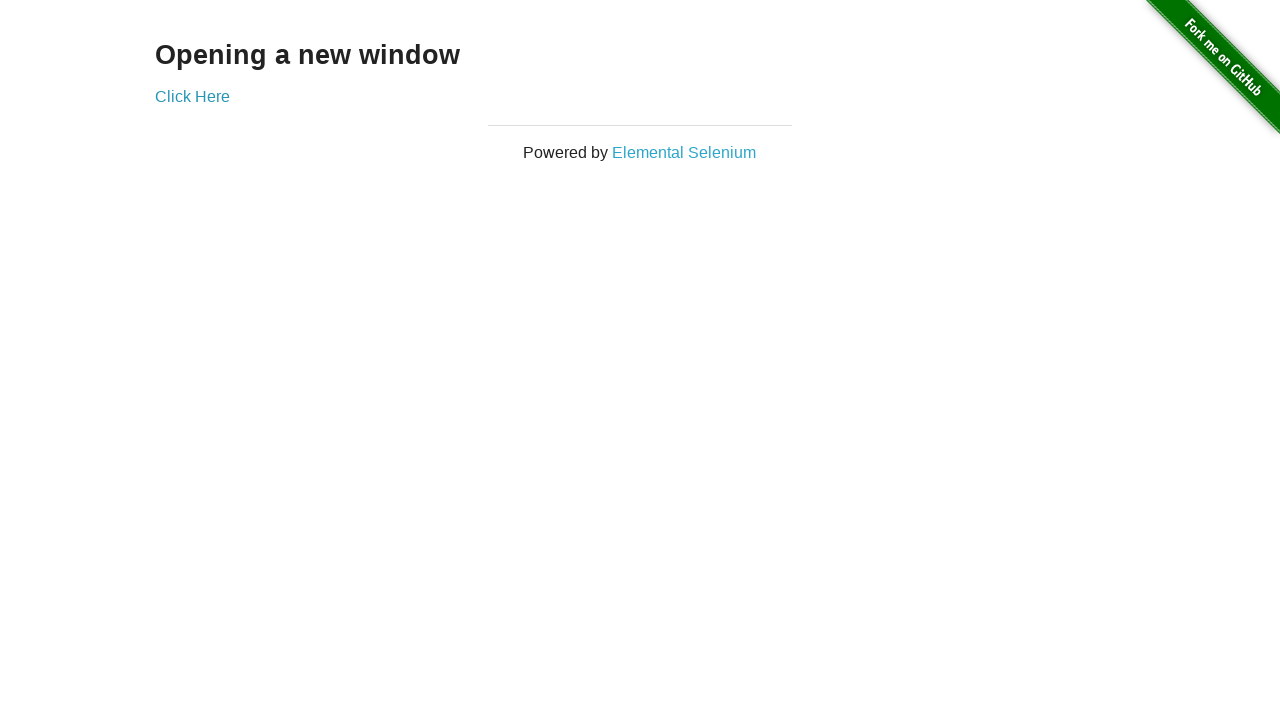

Verified original page title is 'The Internet'
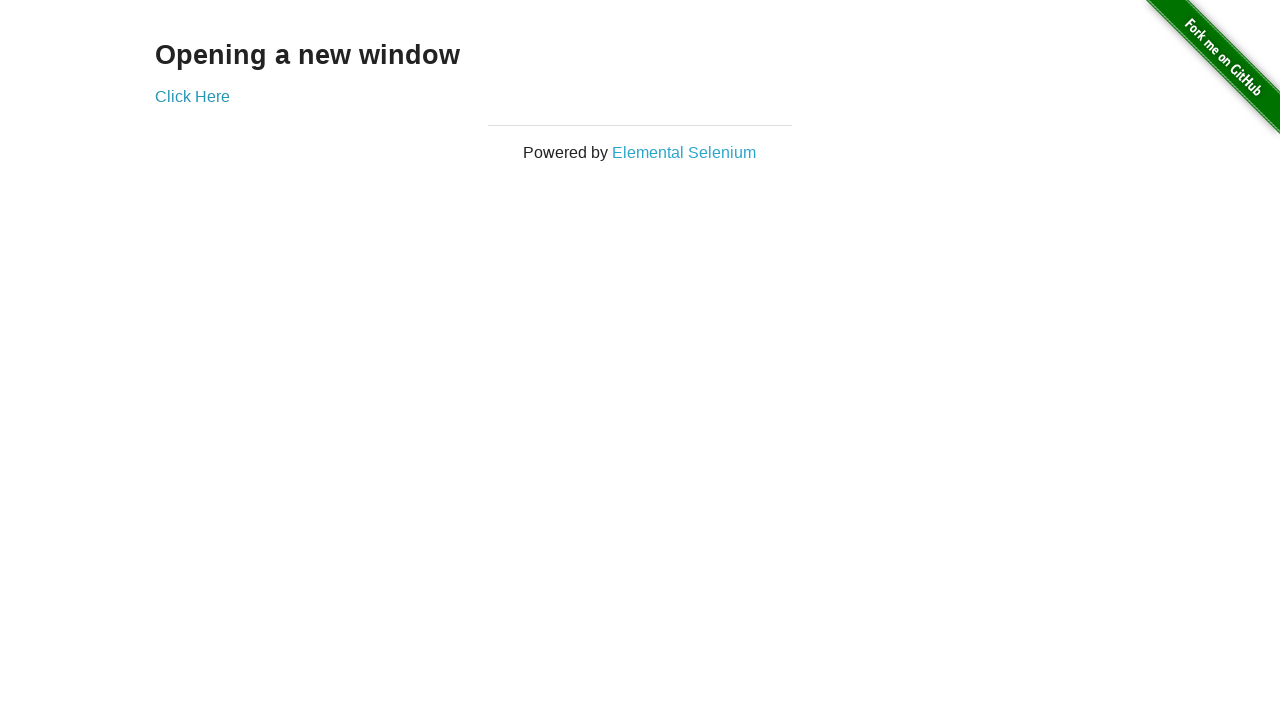

New page title loaded and is no longer empty
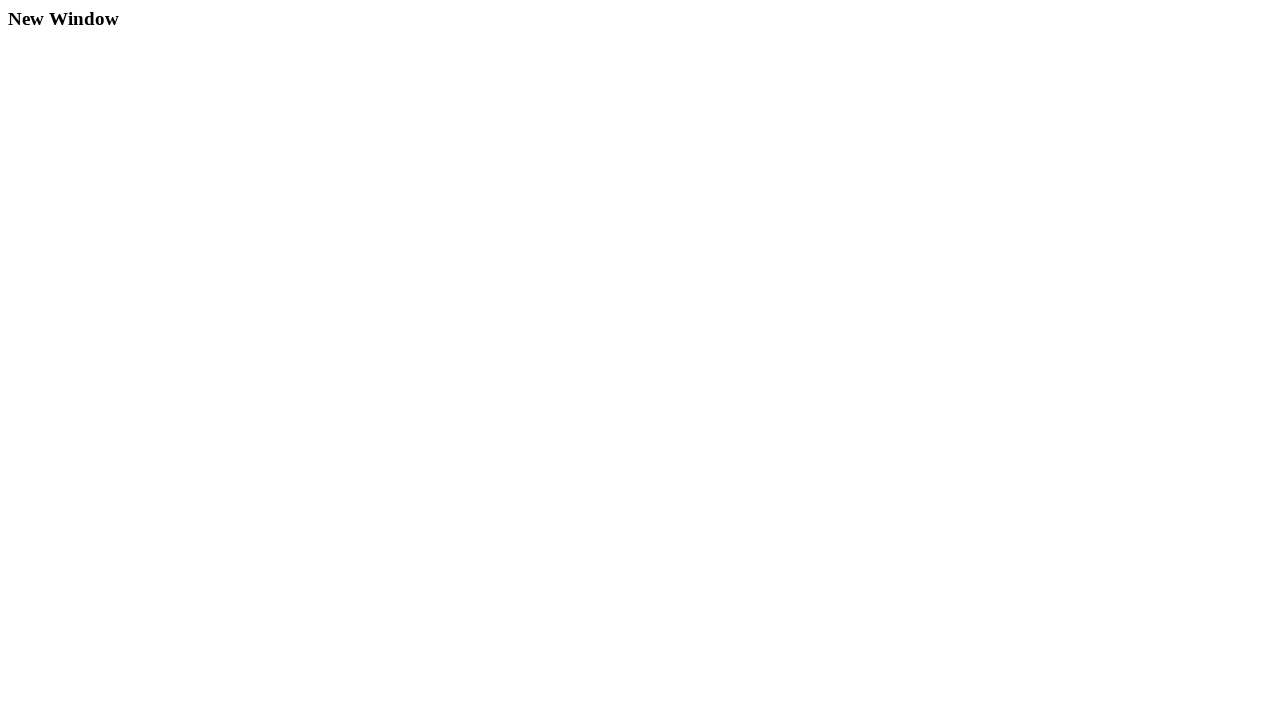

Verified new page title is 'New Window'
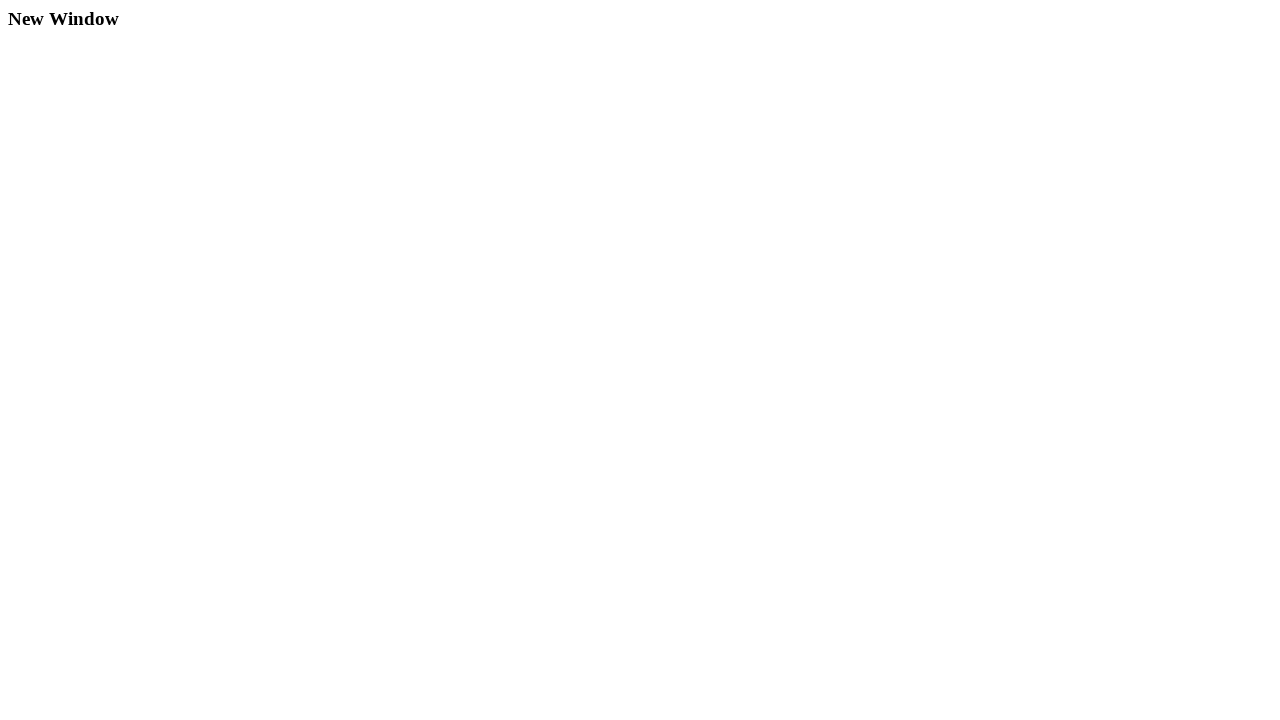

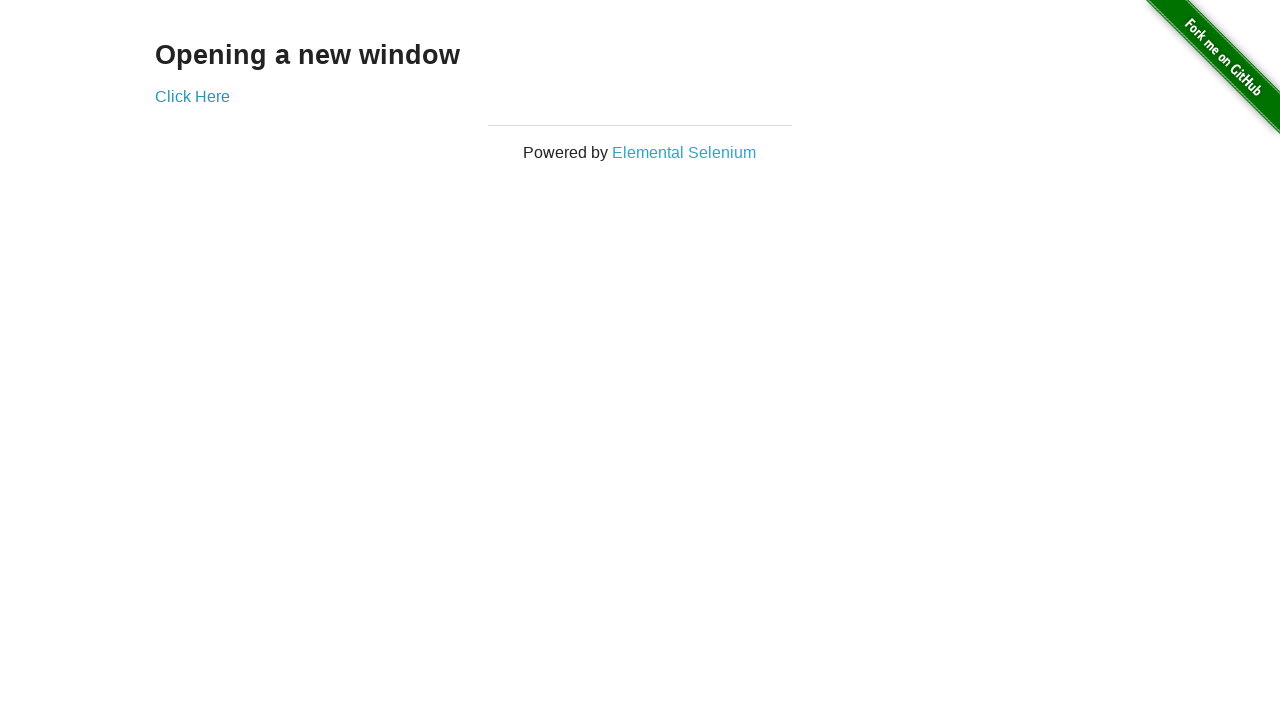